Tests navigation to nested frames page and switching between iframe contexts to access content within a middle frame

Starting URL: https://the-internet.herokuapp.com/

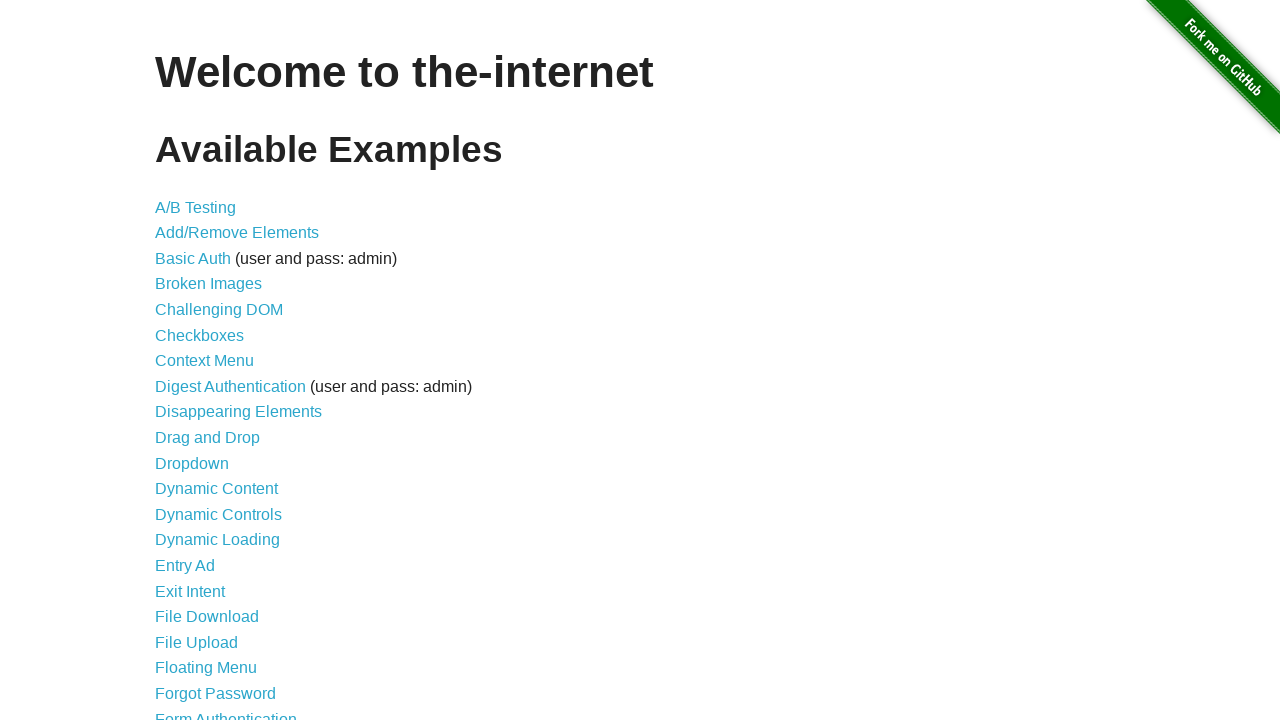

Clicked on 'Nested Frames' link at (210, 395) on text=Nested Frames
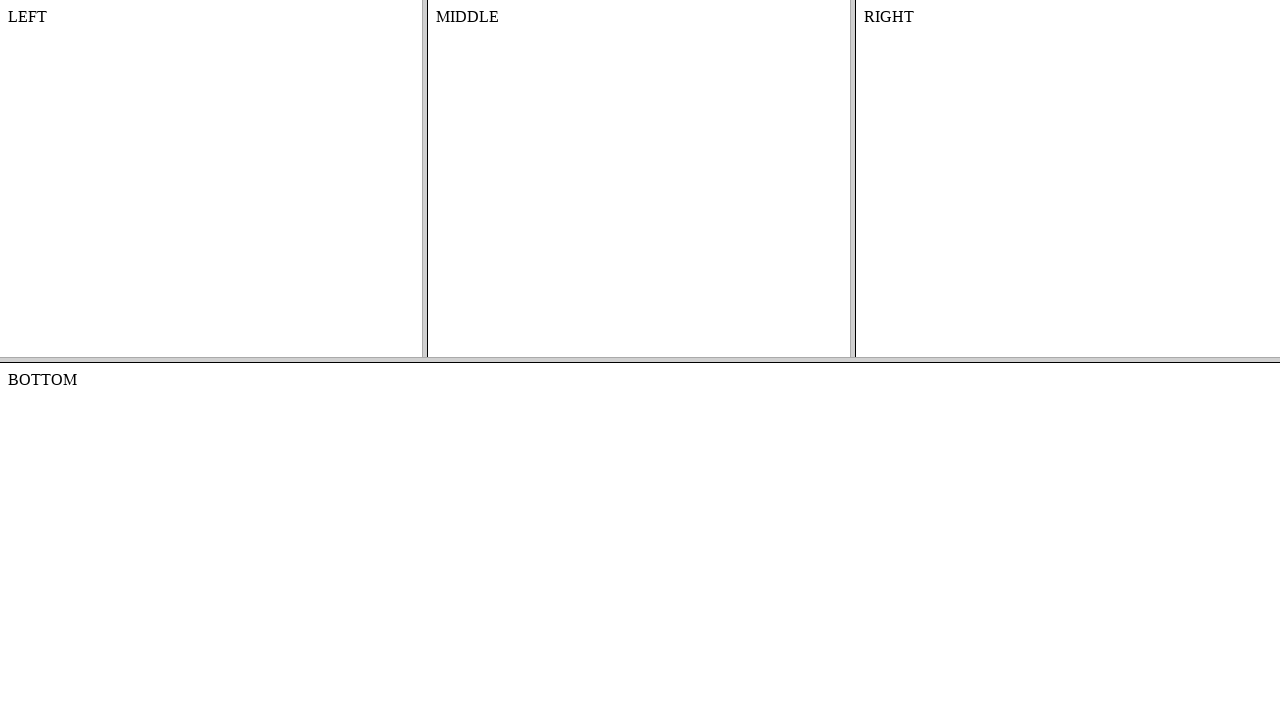

Located top frame with name 'frame-top'
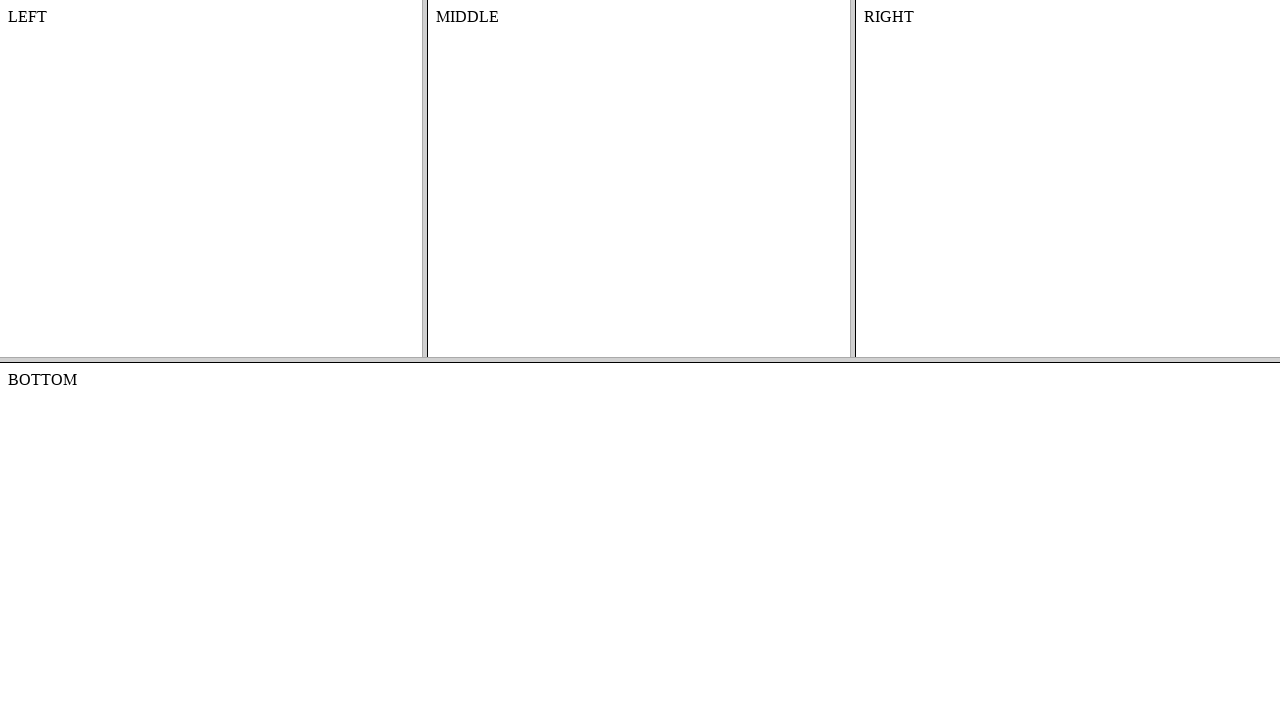

Located middle frame with name 'frame-middle' within top frame
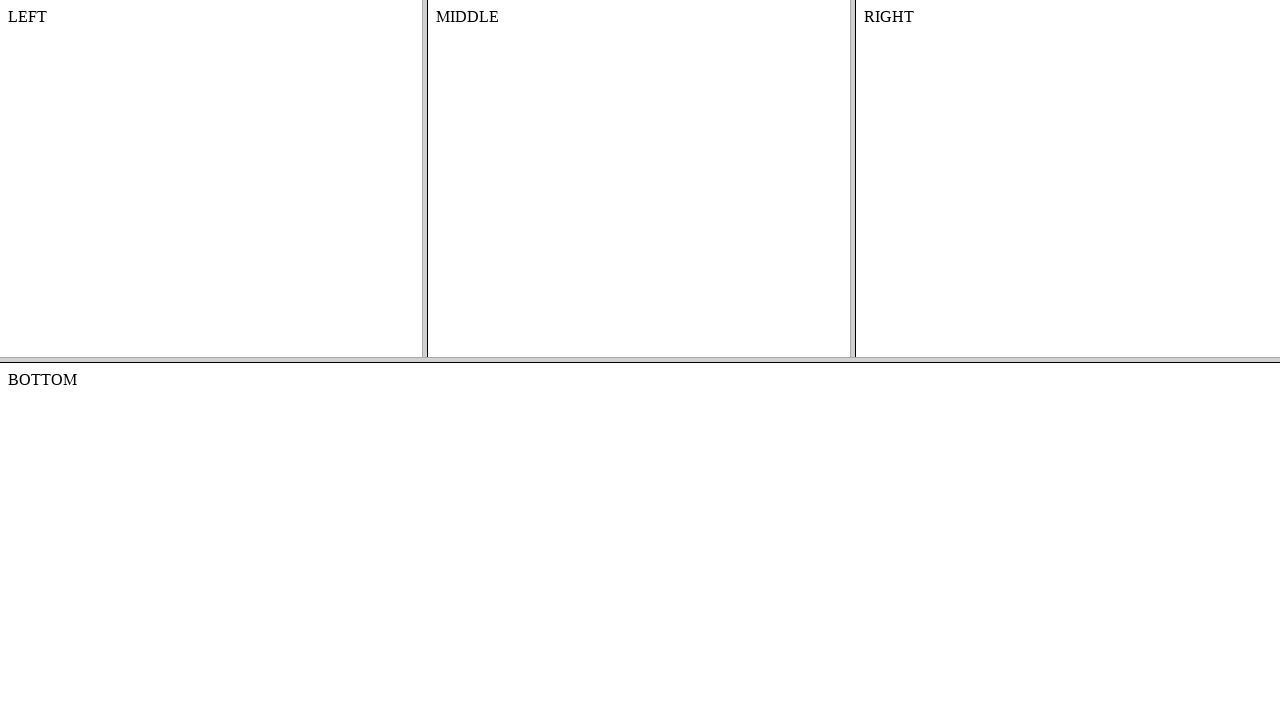

Content element in middle frame is now visible
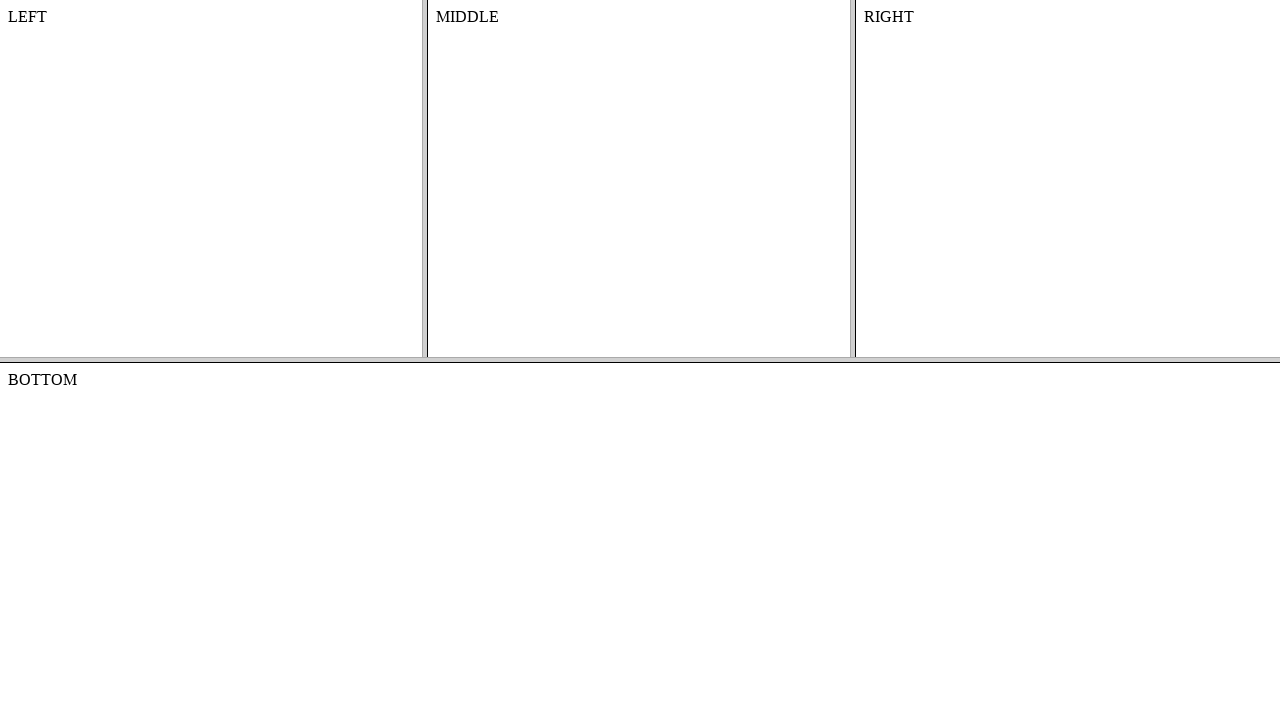

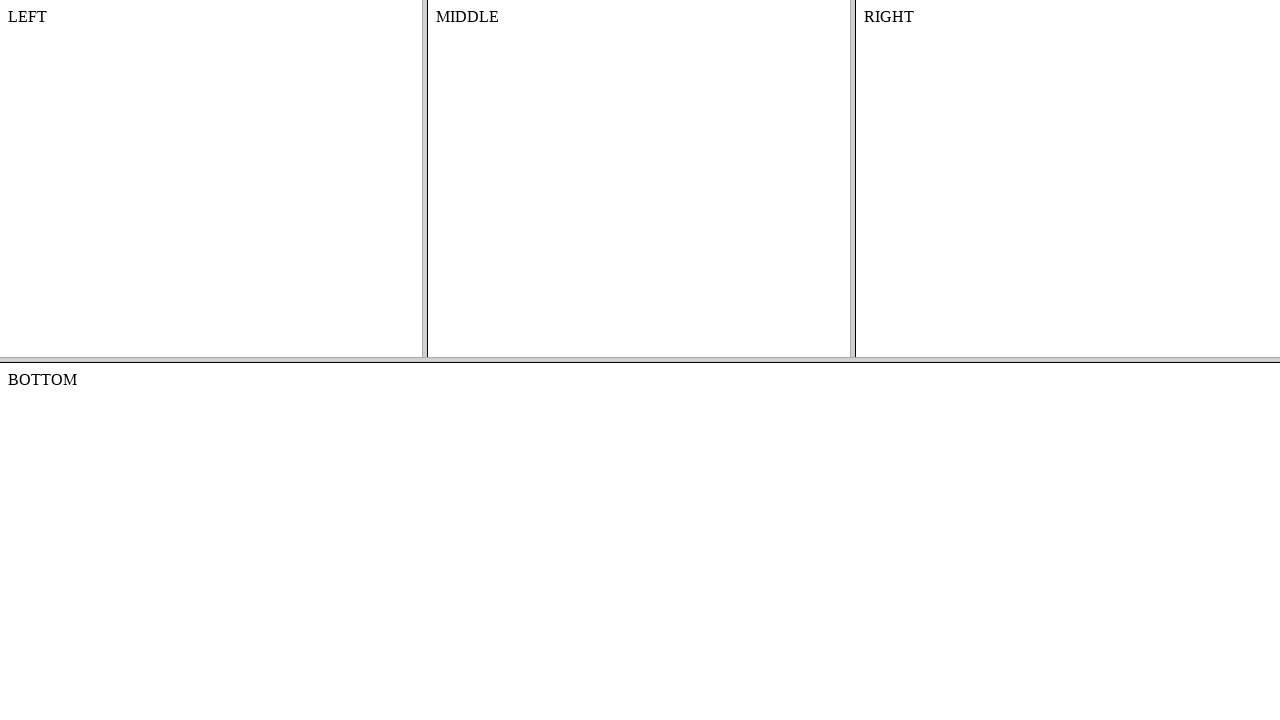